Tests React Semantic UI dropdown by selecting a name option and verifying the selection

Starting URL: https://react.semantic-ui.com/maximize/dropdown-example-selection/

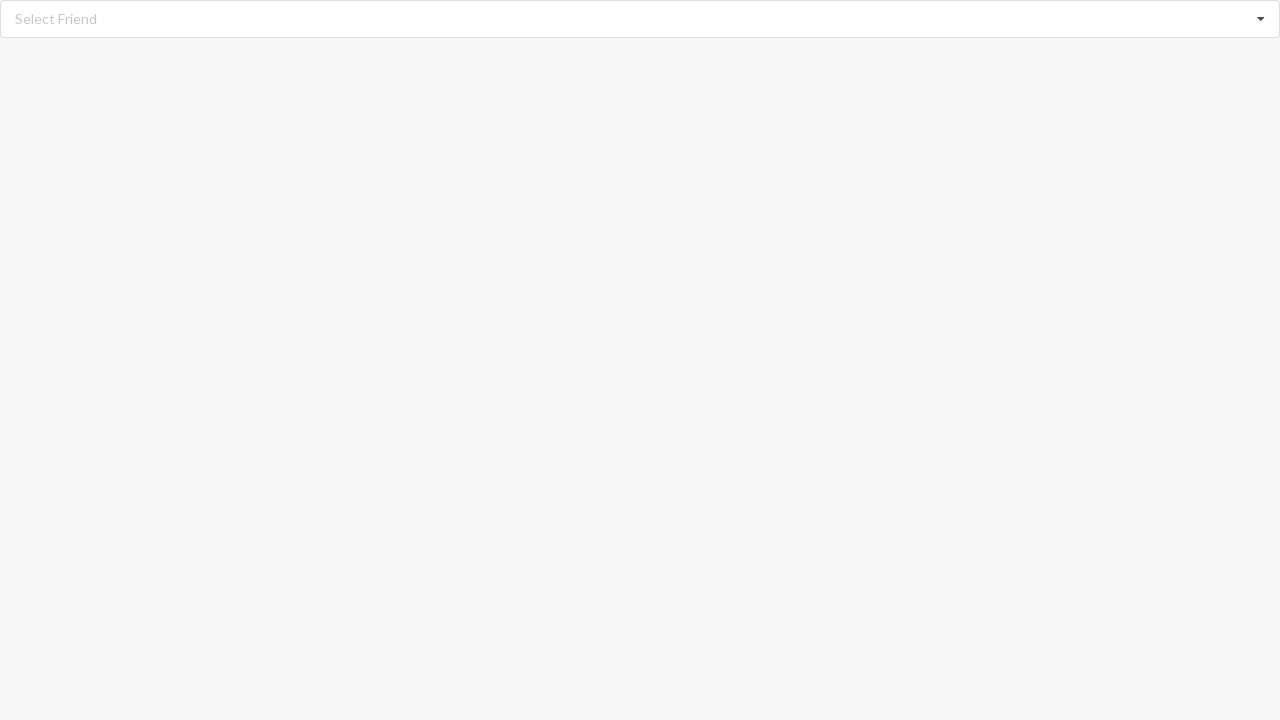

Clicked dropdown icon to open options at (1261, 19) on i.dropdown.icon
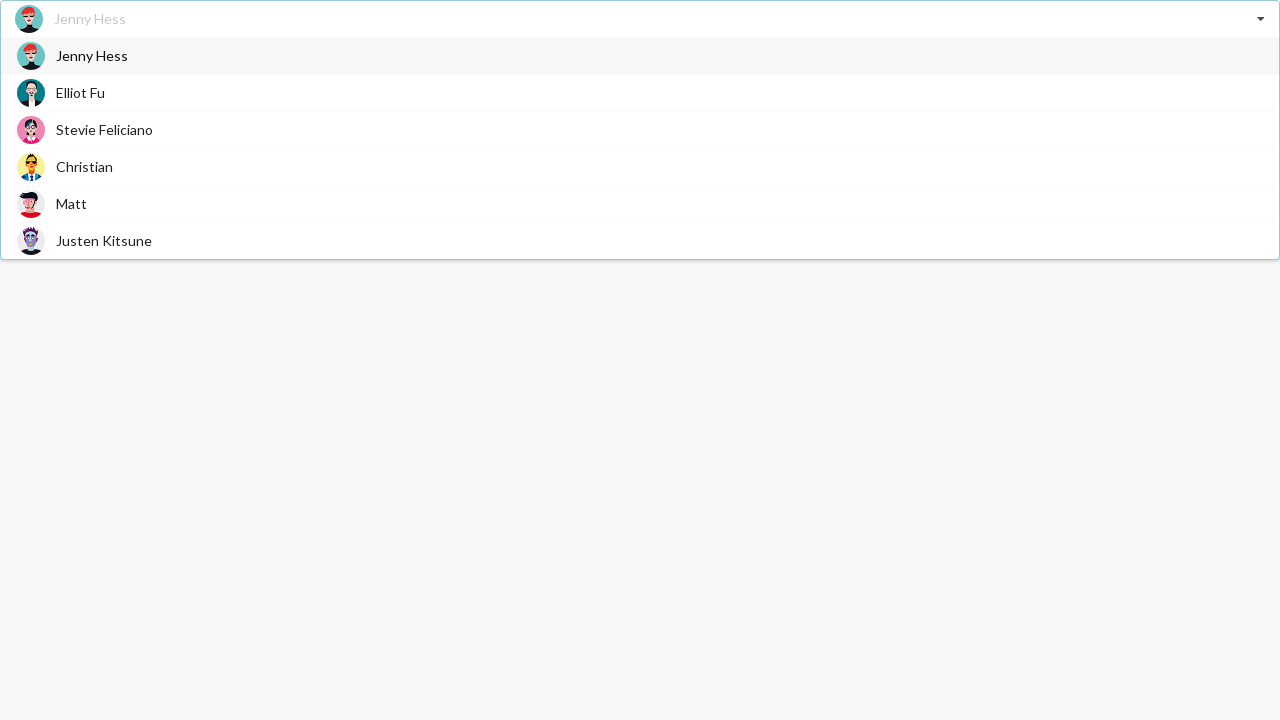

Dropdown options became visible
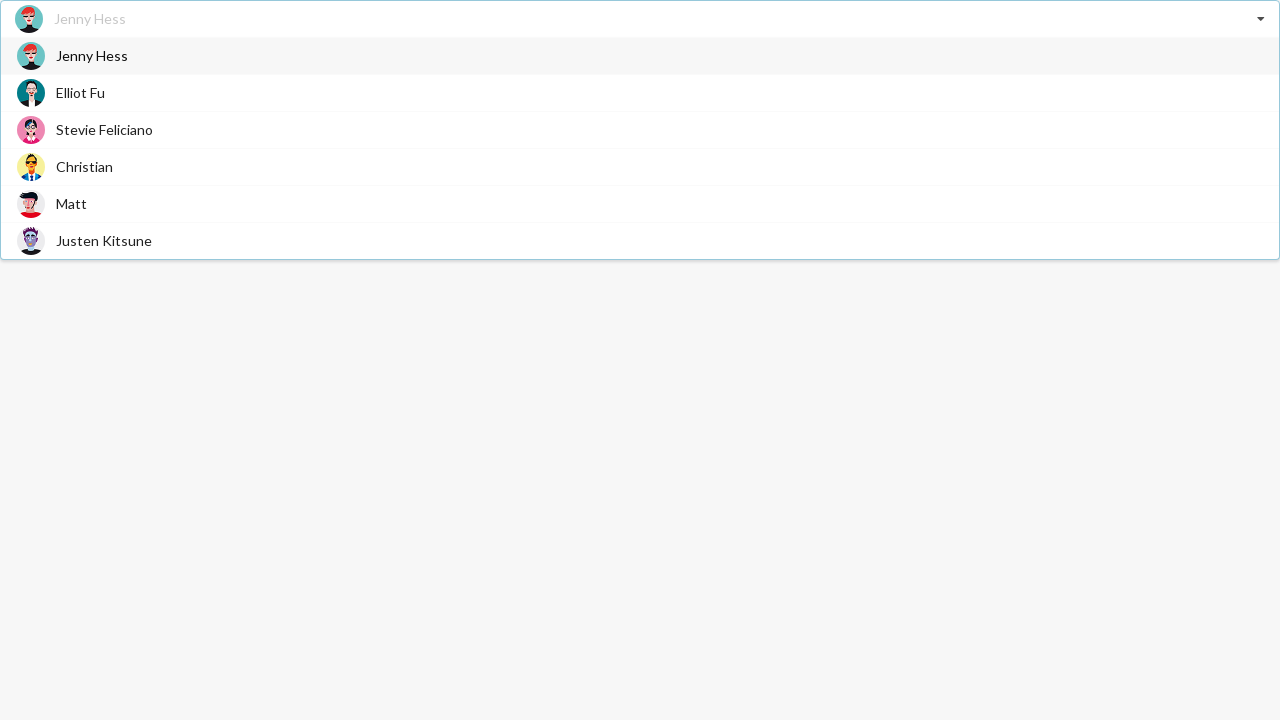

Retrieved all dropdown option elements
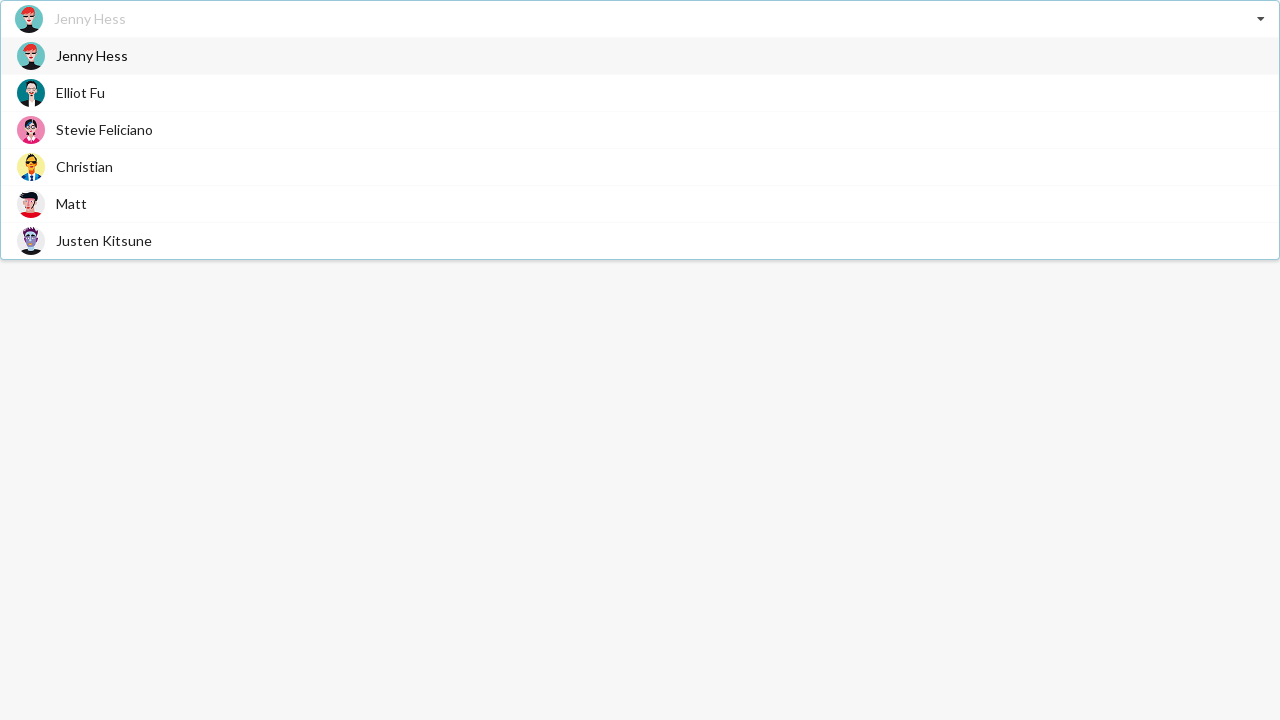

Scrolled 'Justen Kitsune' option into view
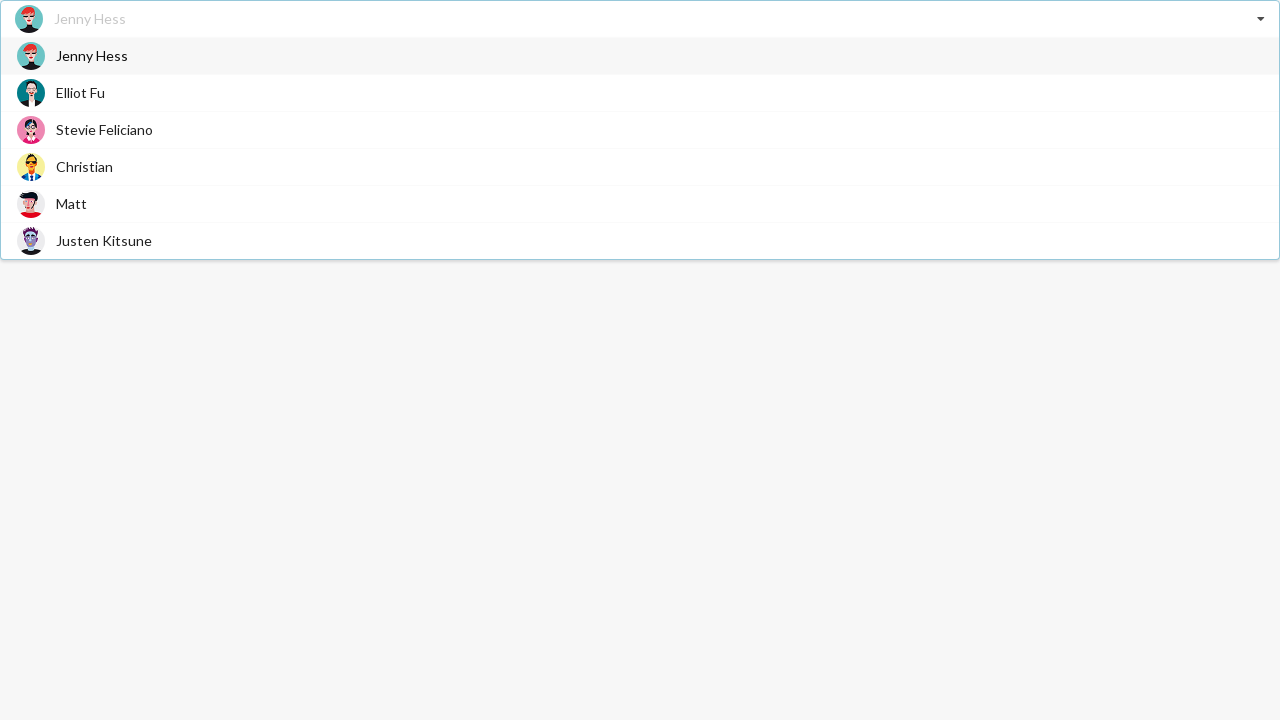

Clicked 'Justen Kitsune' option to select it
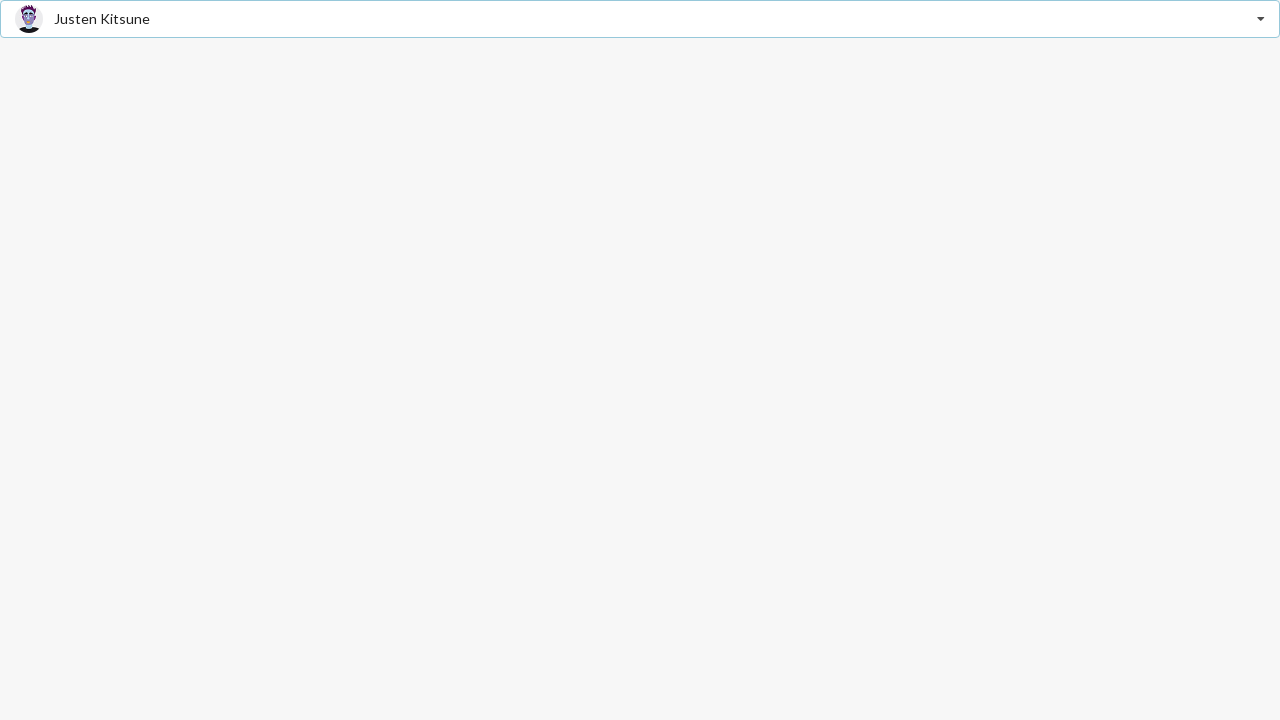

Retrieved selected dropdown value
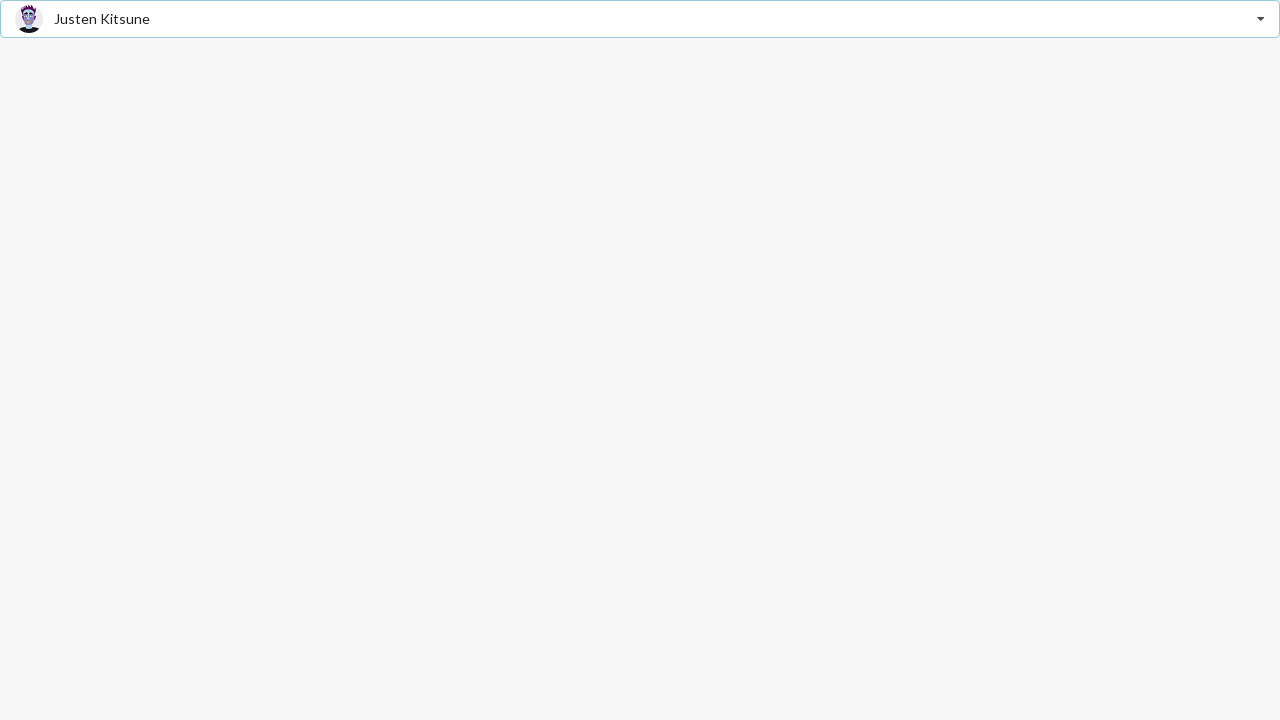

Verified that 'Justen Kitsune' was successfully selected
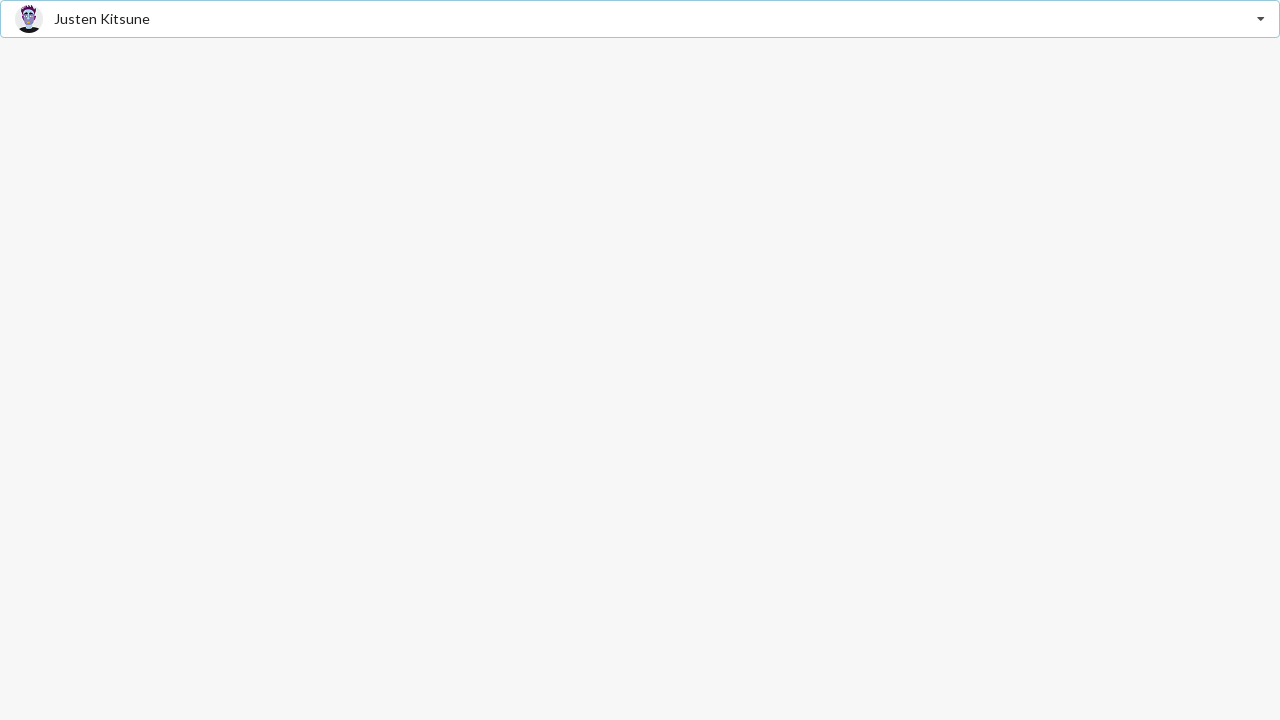

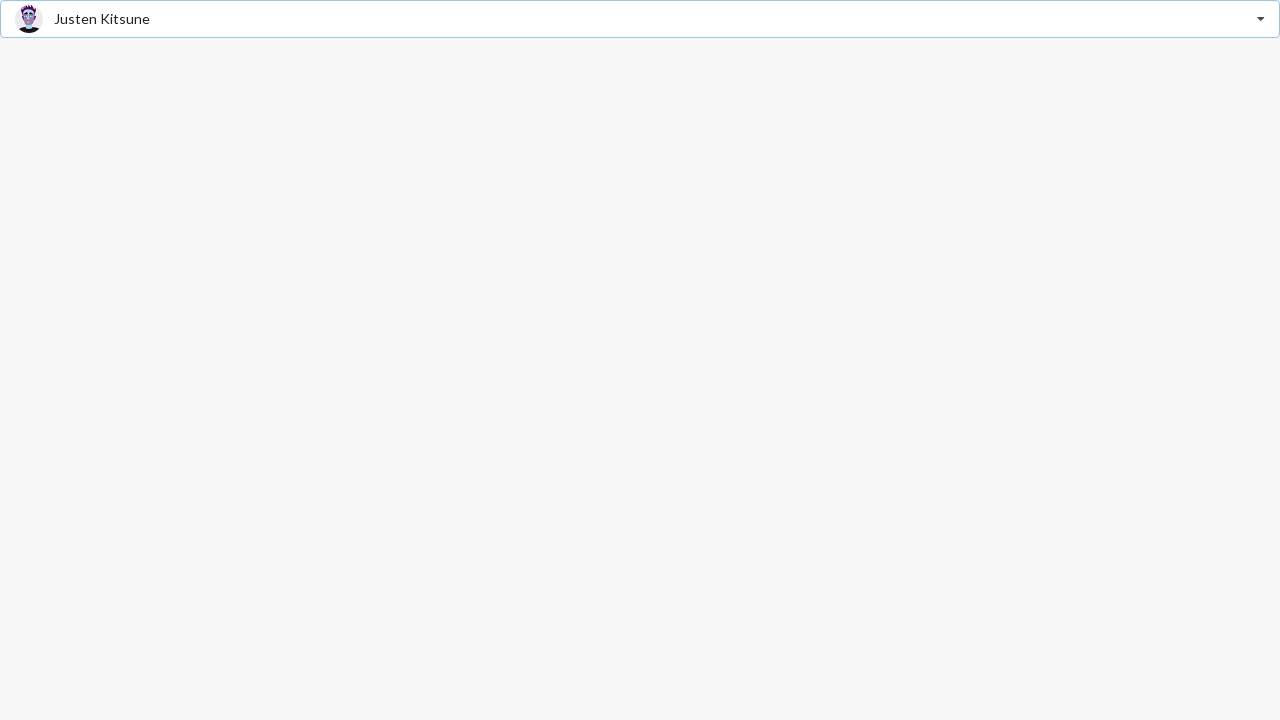